Tests the homepage by navigating to testotomasyonu.com and verifying the URL contains "testotomasyonu"

Starting URL: https://www.testotomasyonu.com

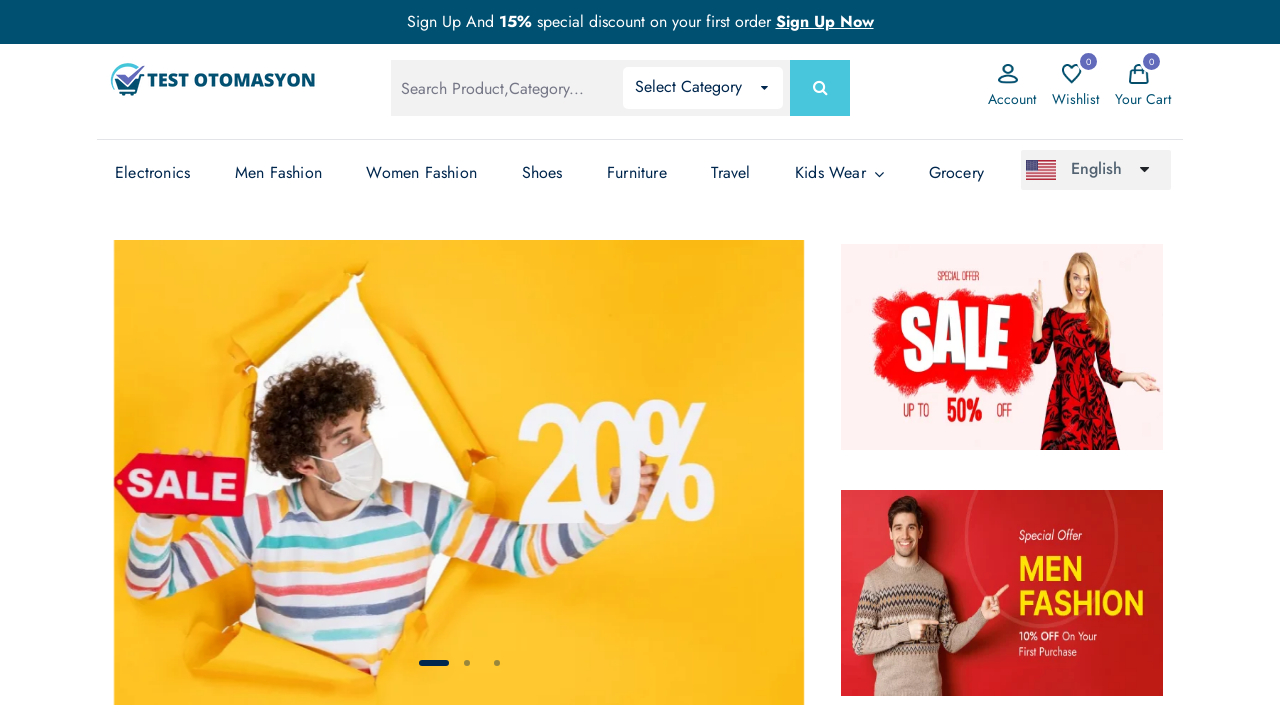

Navigated to https://www.testotomasyonu.com
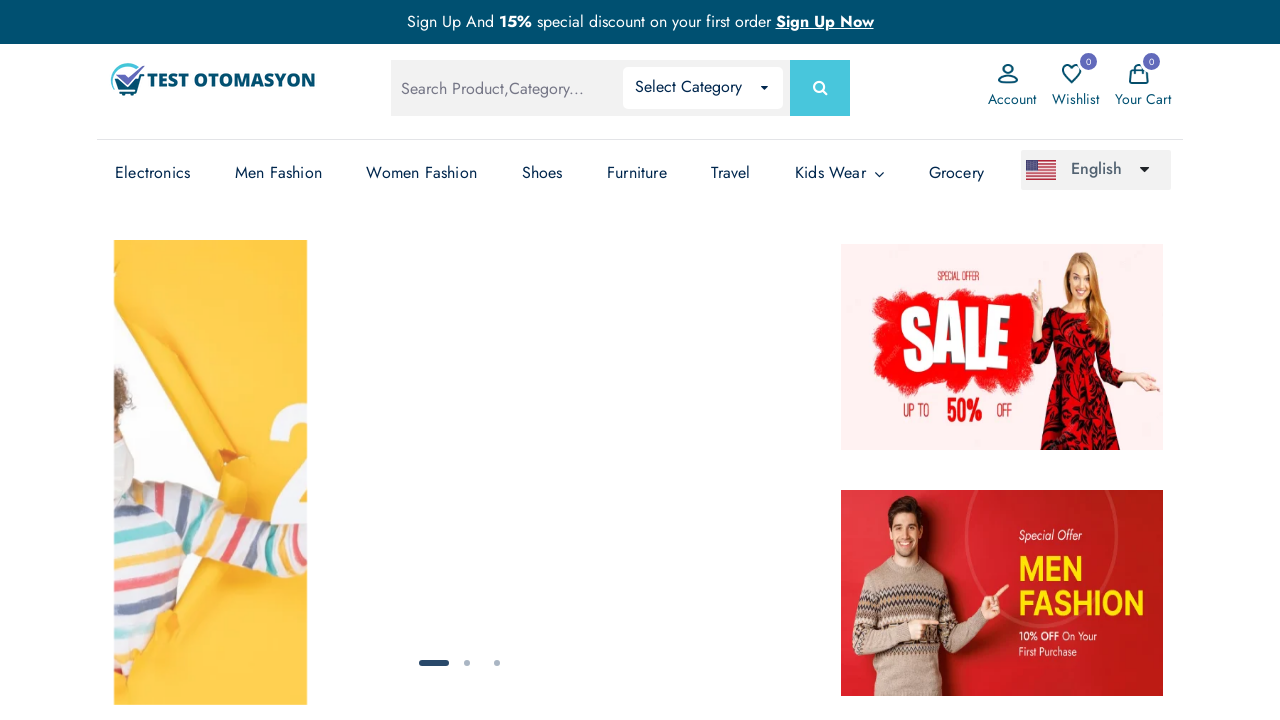

Verified that URL contains 'testotomasyonu'
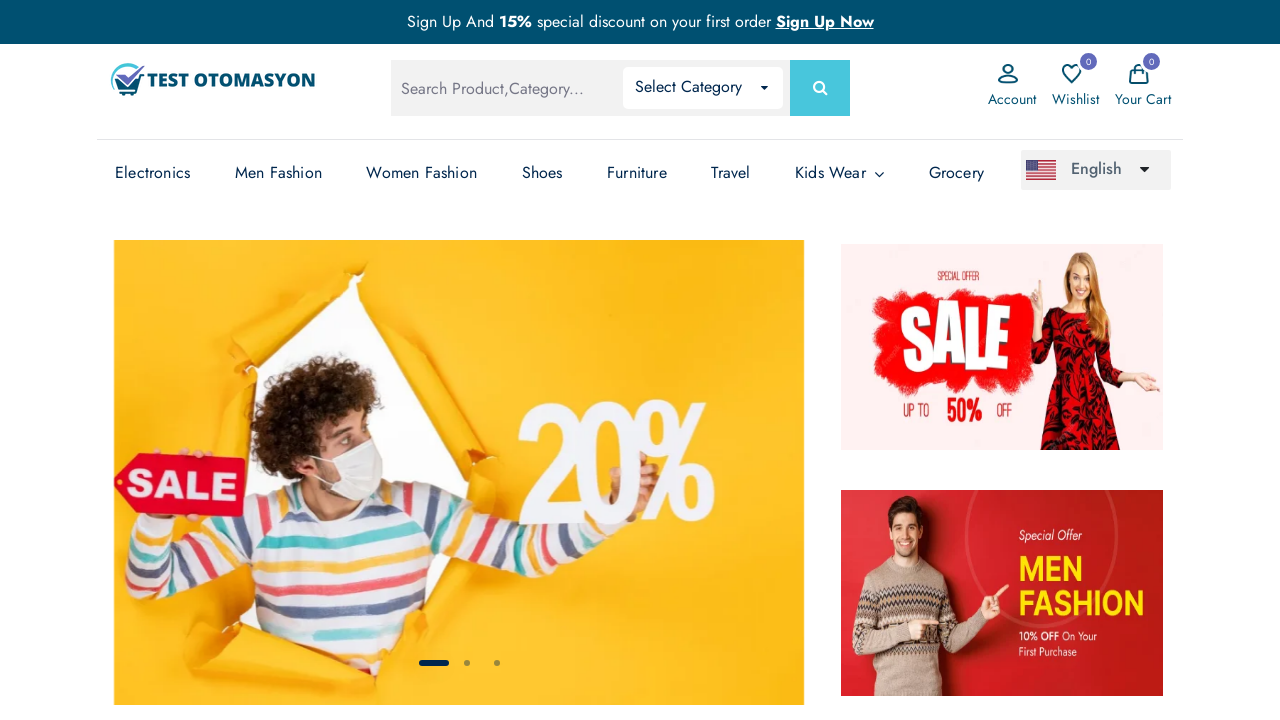

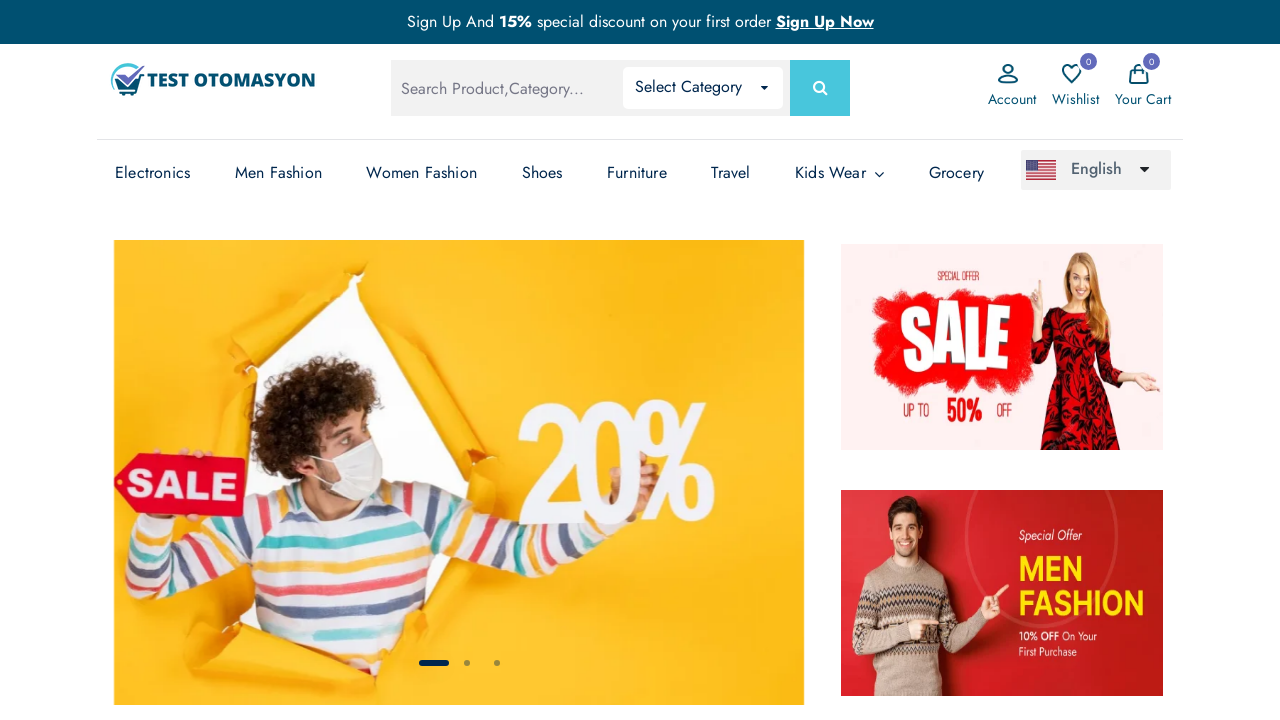